Tests drag and drop action from a draggable element to a droppable target element

Starting URL: https://crossbrowsertesting.github.io/drag-and-drop

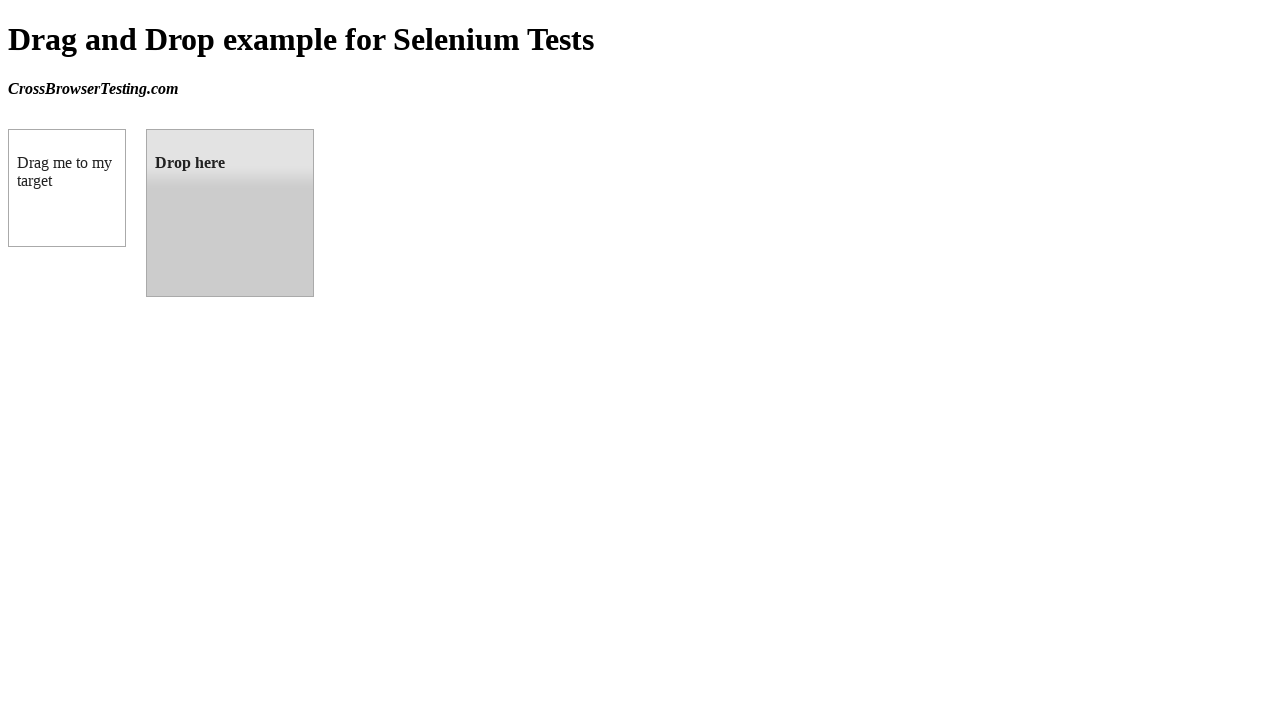

Located draggable element 'box A'
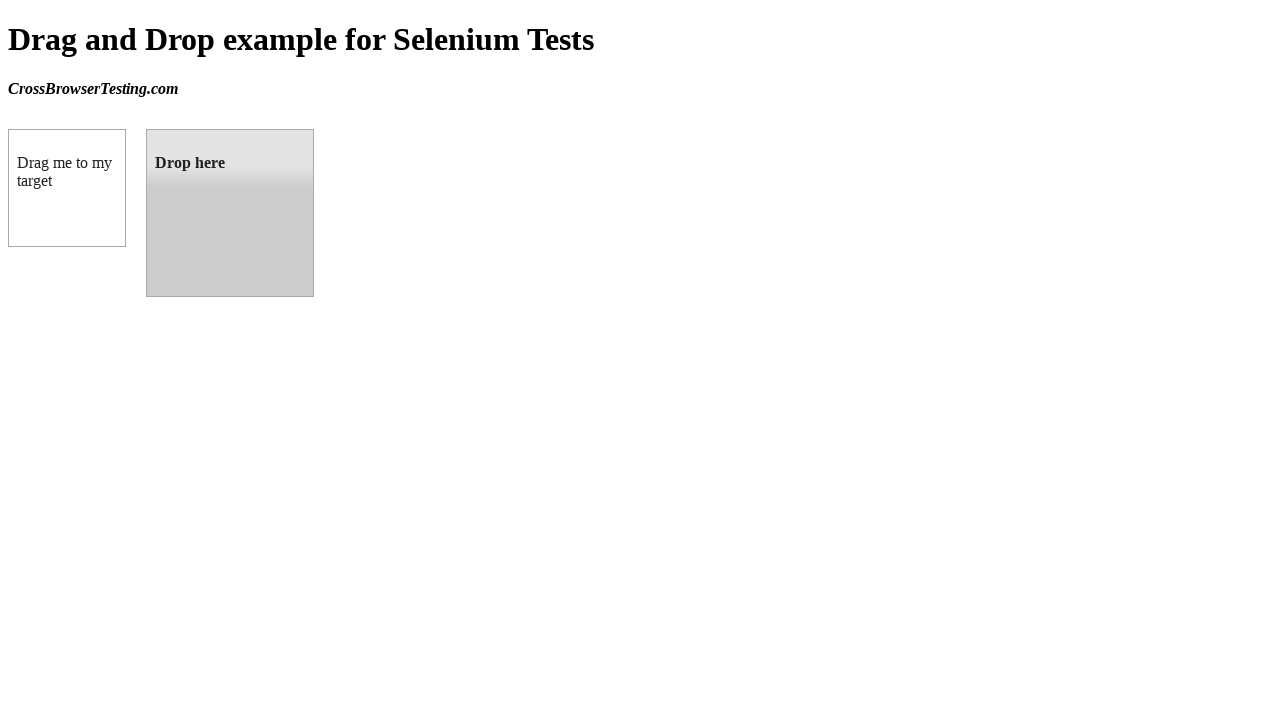

Located droppable target element 'box B'
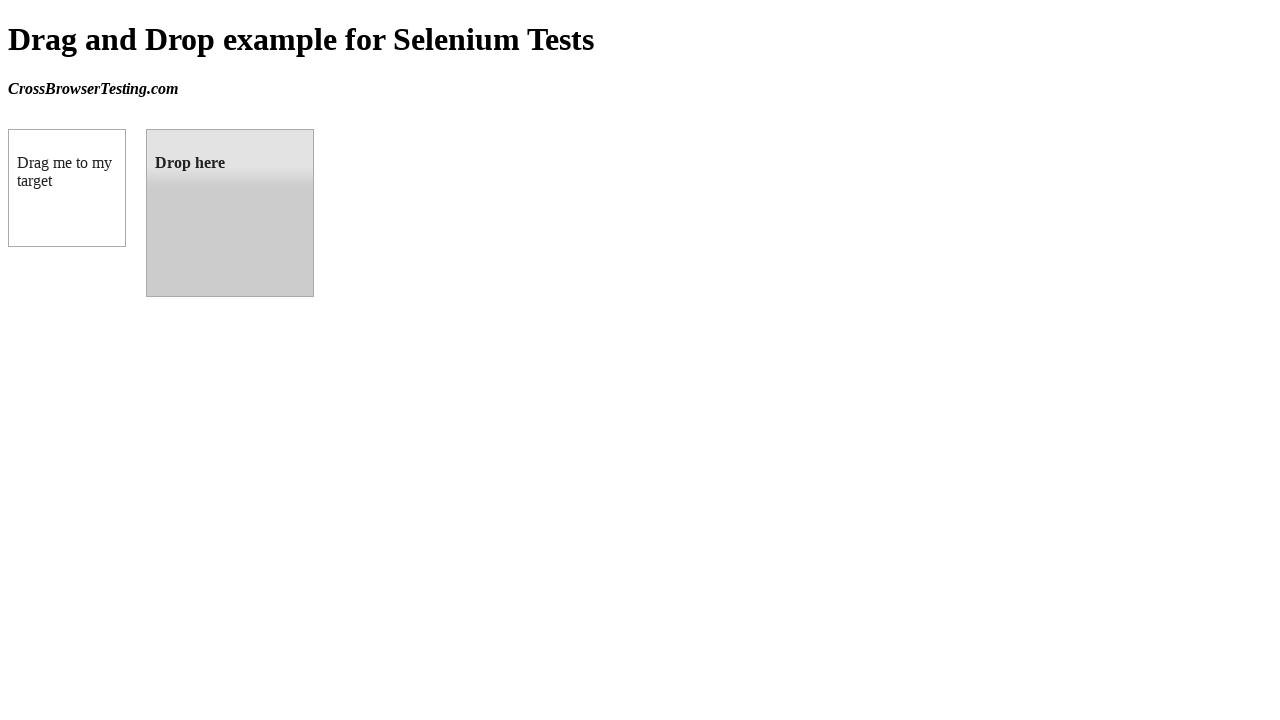

Performed drag and drop action from box A to box B at (230, 213)
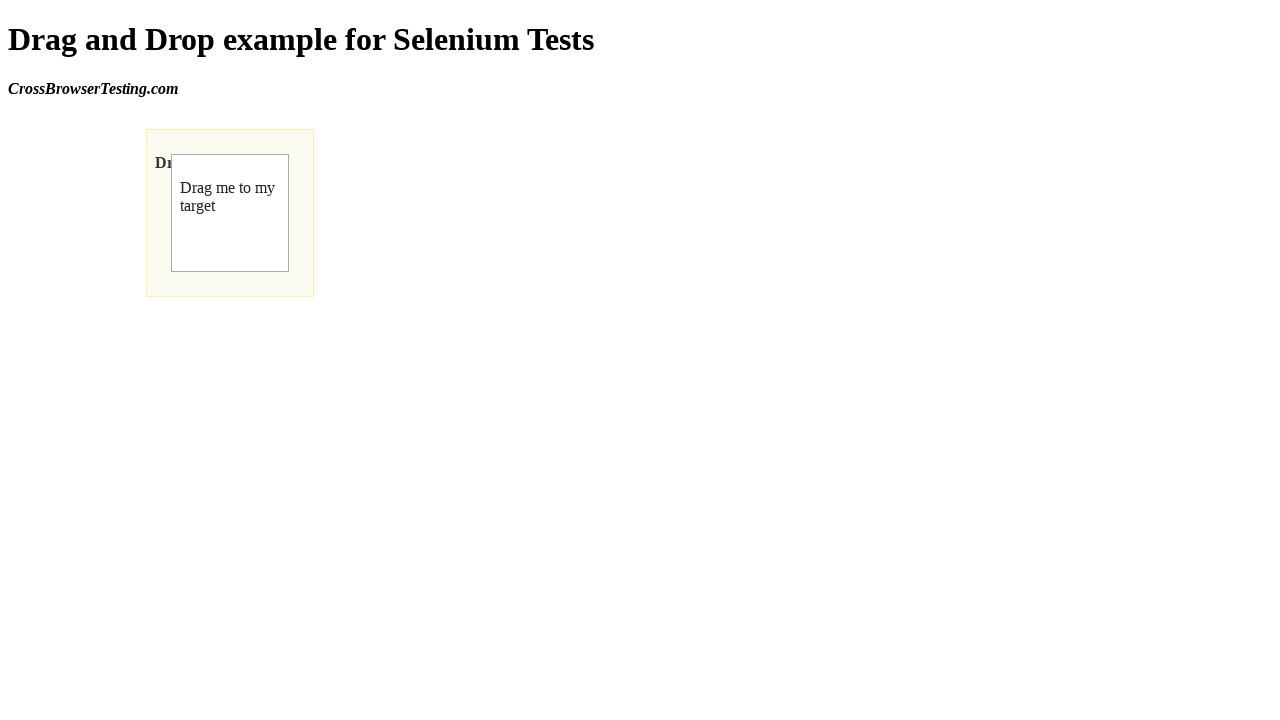

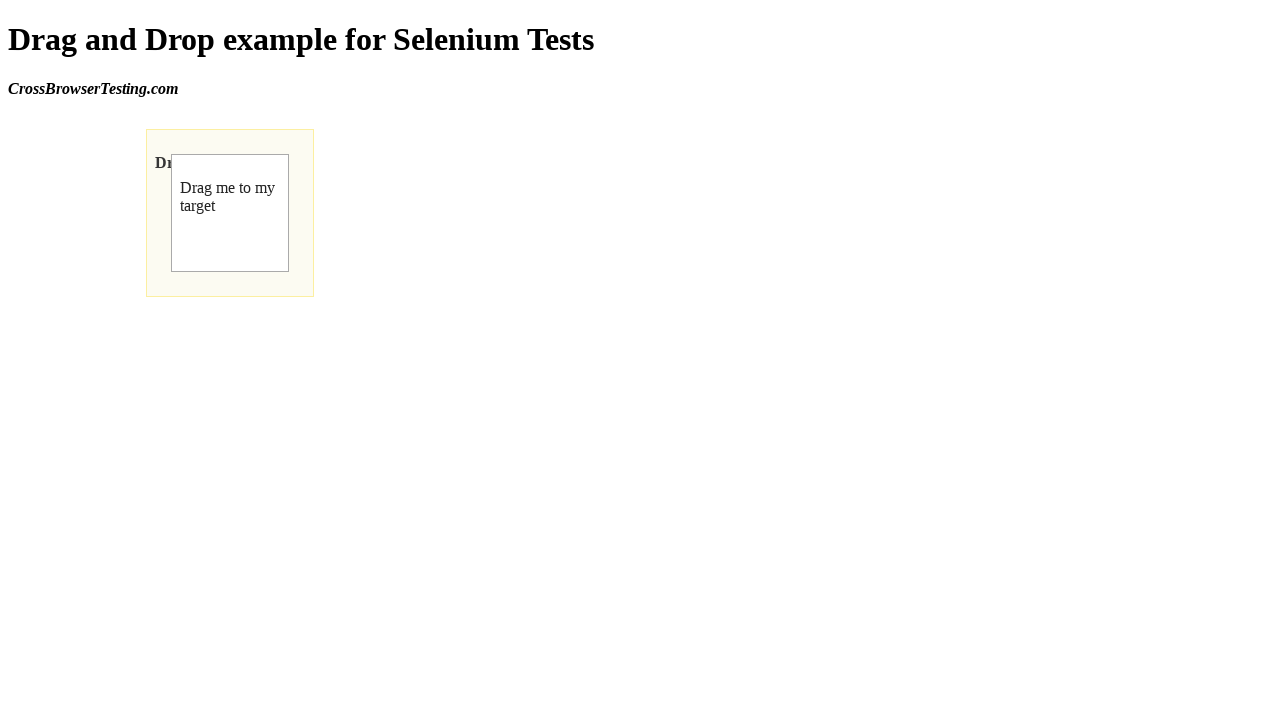